Tests multi-selection box functionality by selecting multiple options from a dropdown and then deselecting one option

Starting URL: https://omayo.blogspot.com/

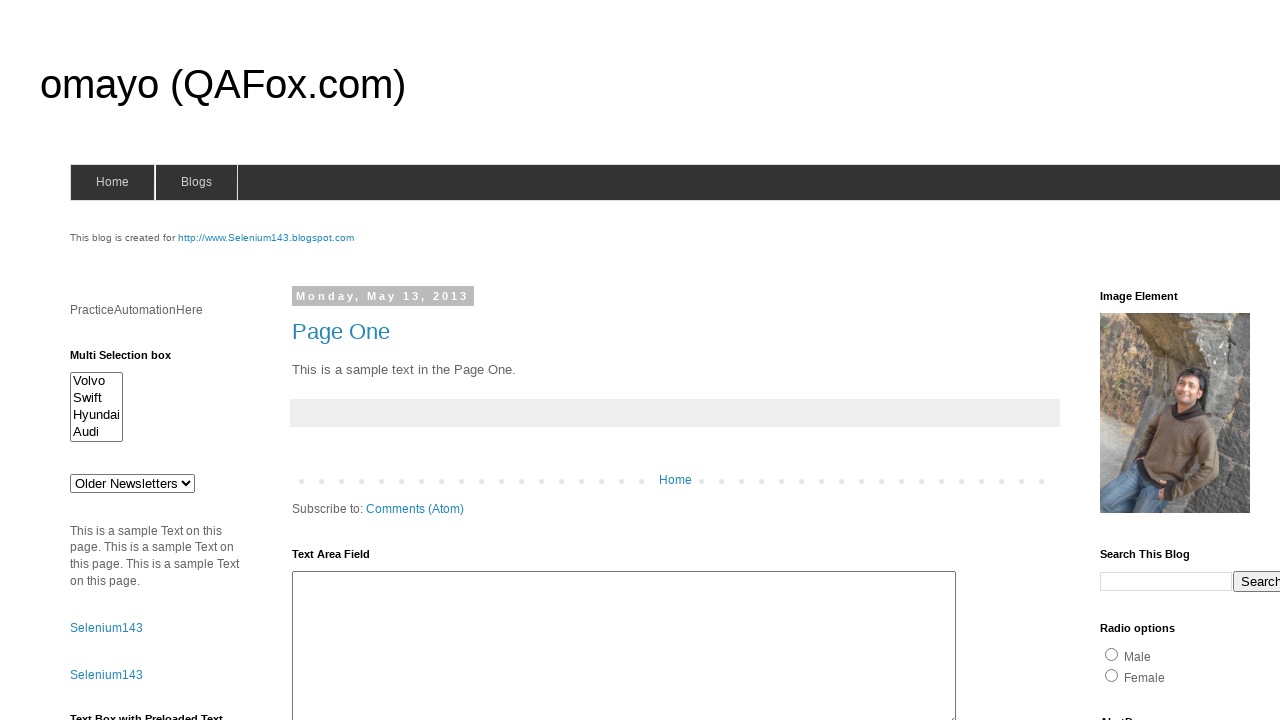

Located multi-selection box element
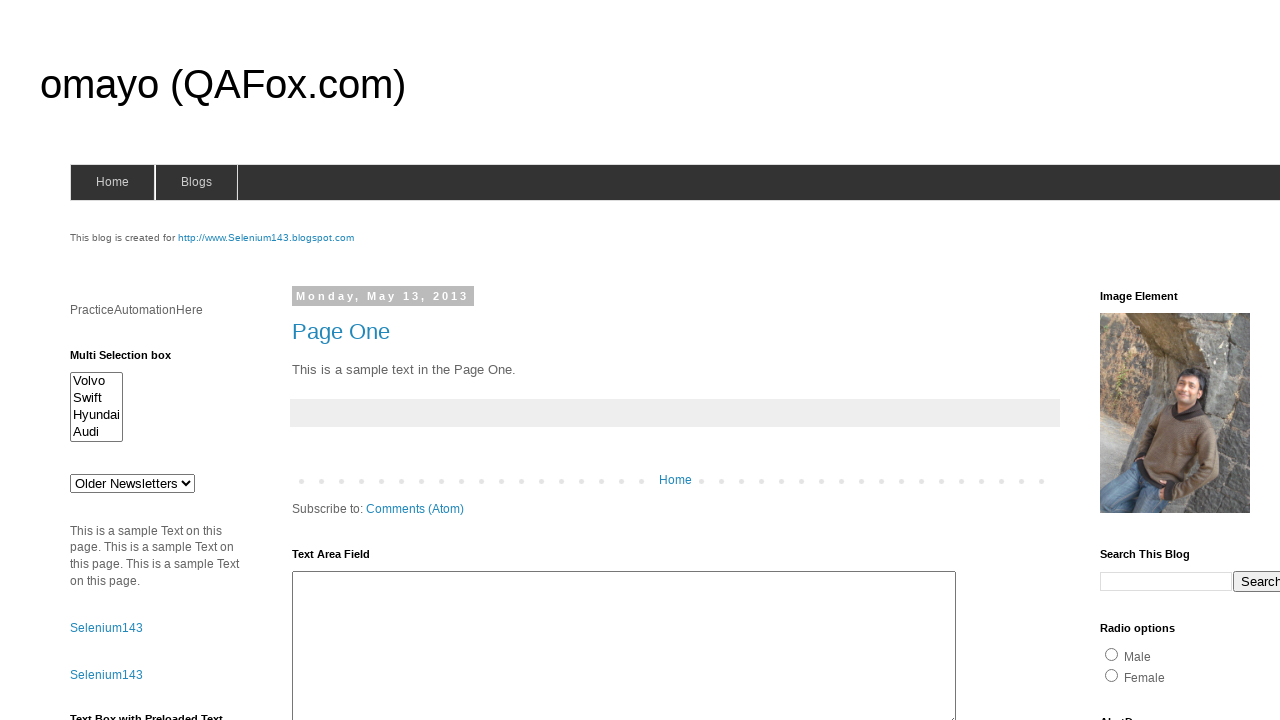

Selected first option (index 0) from multi-selection box on #multiselect1
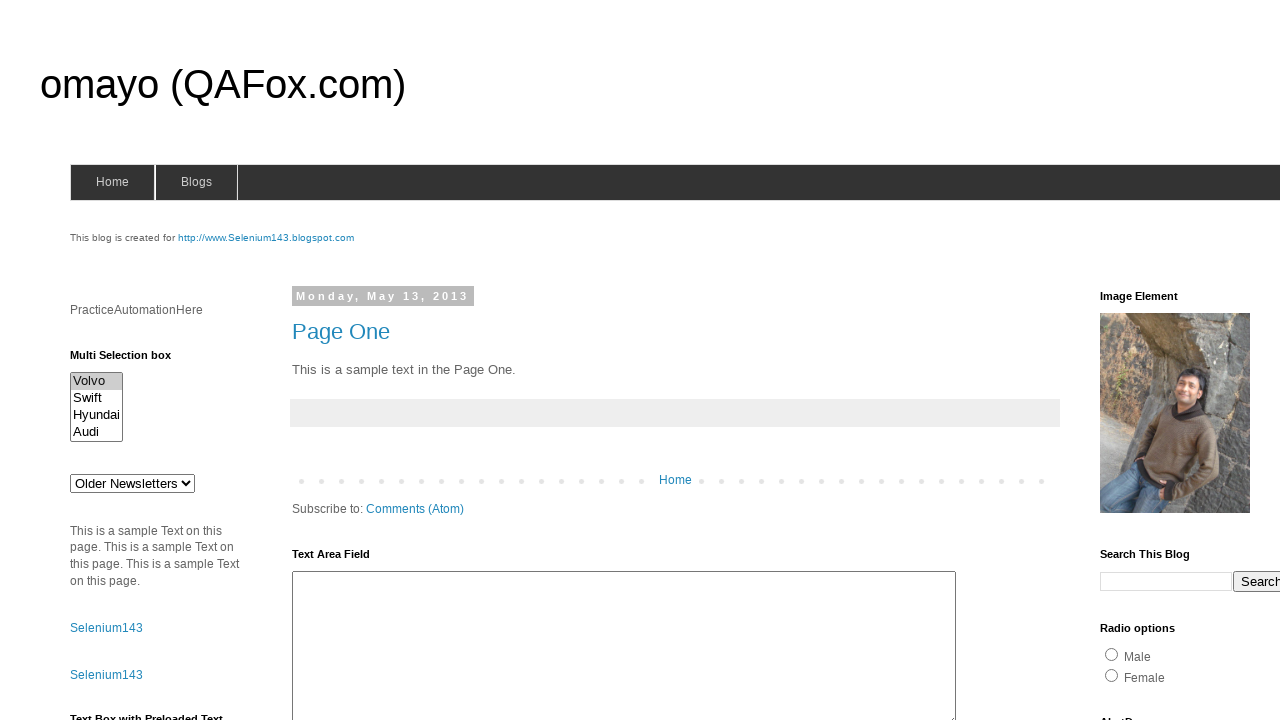

Selected second option (index 1) from multi-selection box on #multiselect1
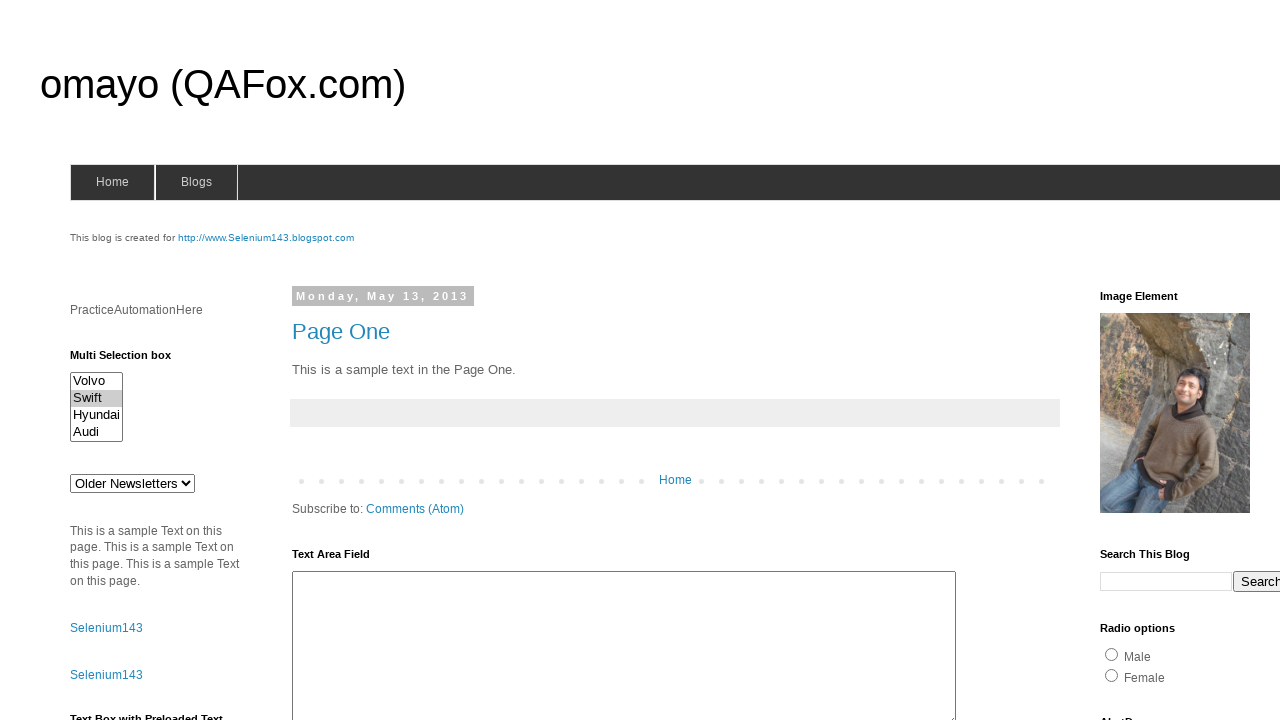

Selected third option (index 2) from multi-selection box on #multiselect1
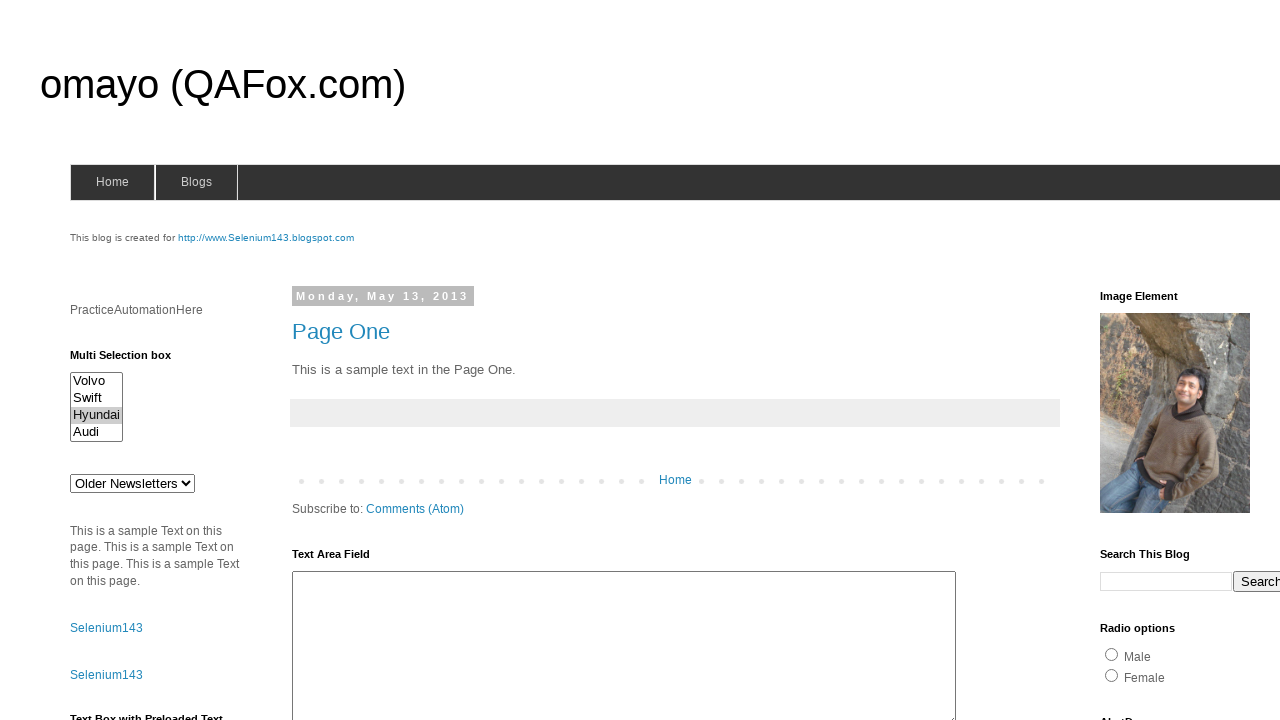

Deselected third option (index 2) from multi-selection box using evaluate
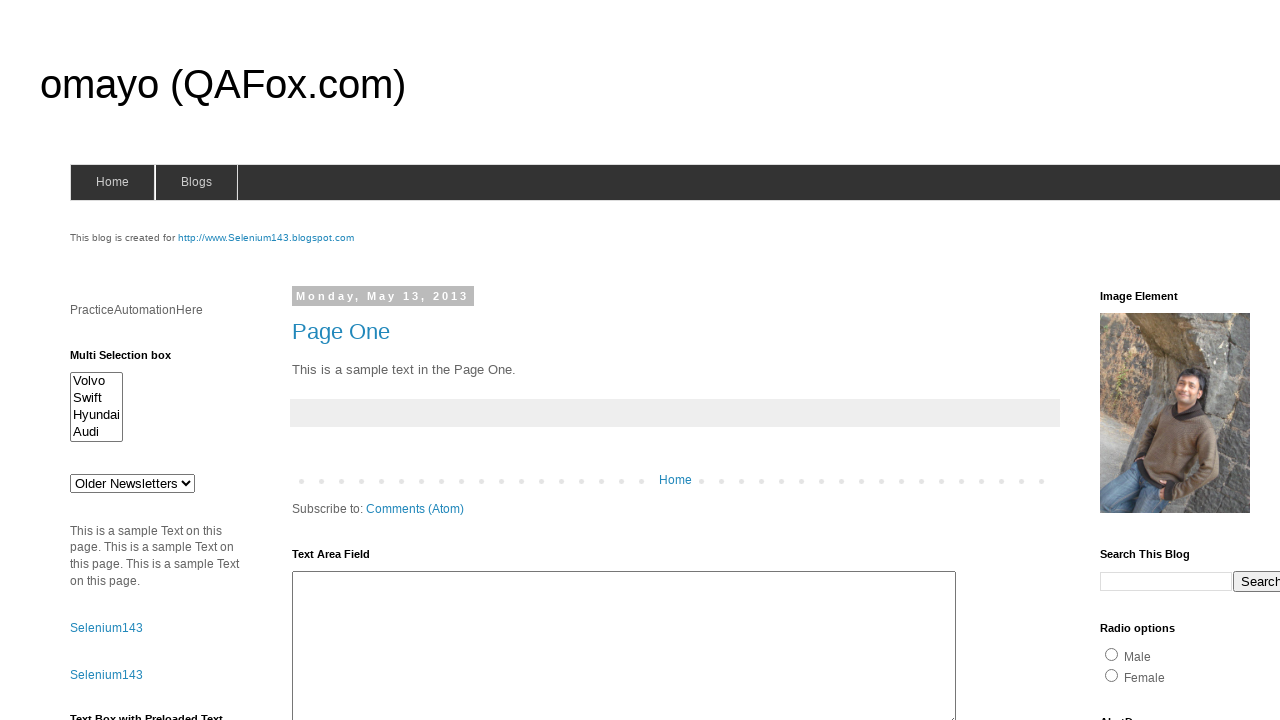

Waited 500ms for selection operations to complete
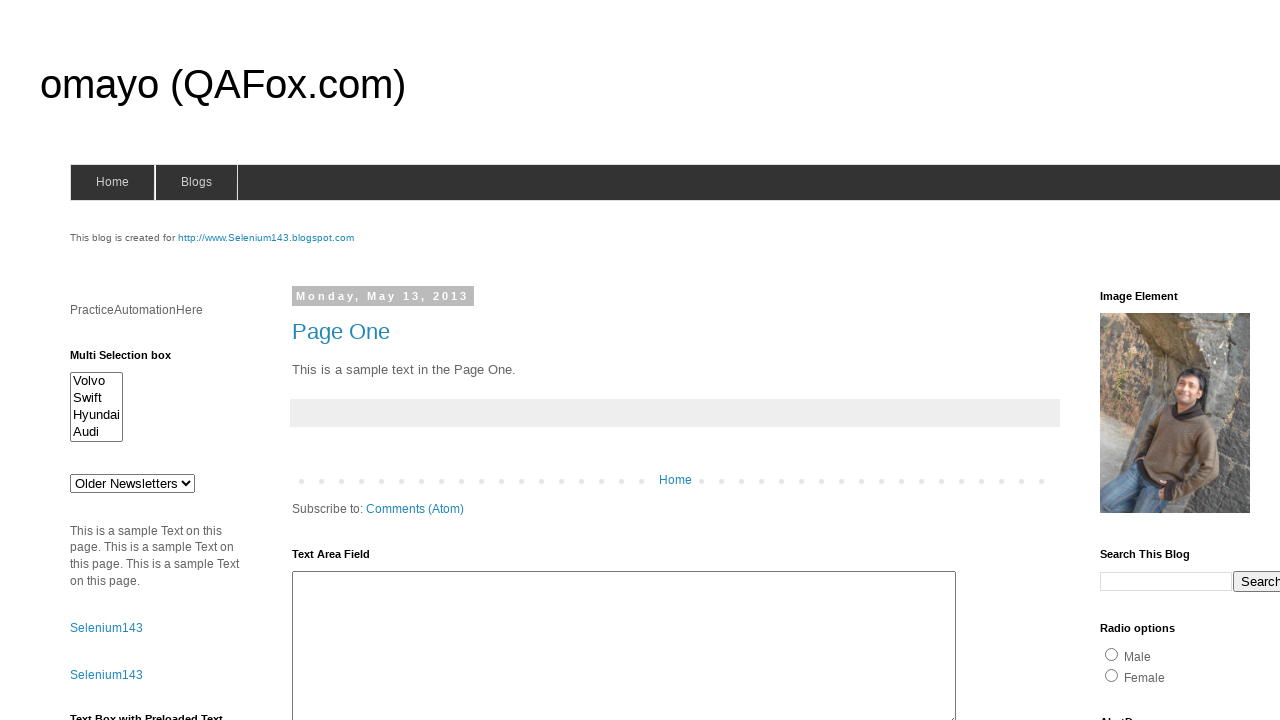

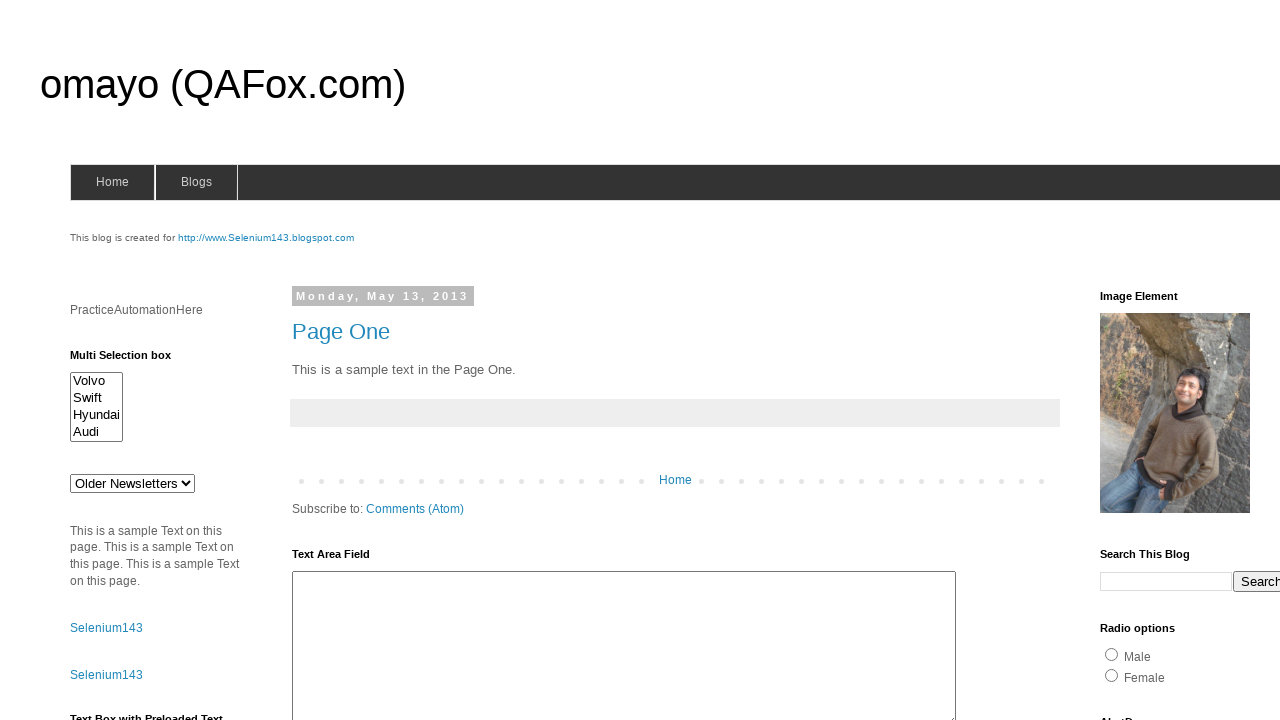